Tests sorting the 'Due' column in ascending order by clicking the column header and verifying the table data is sorted correctly.

Starting URL: http://the-internet.herokuapp.com/tables

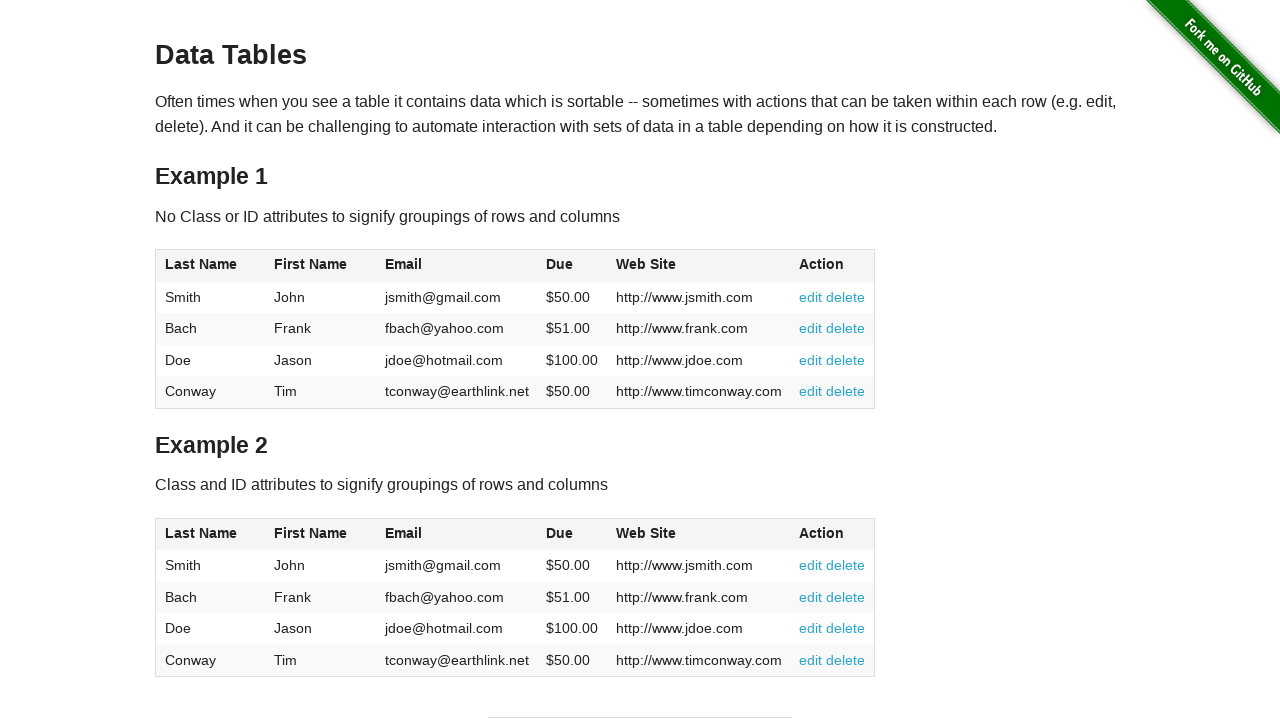

Clicked the Due column header to sort in ascending order at (572, 266) on #table1 thead tr th:nth-of-type(4)
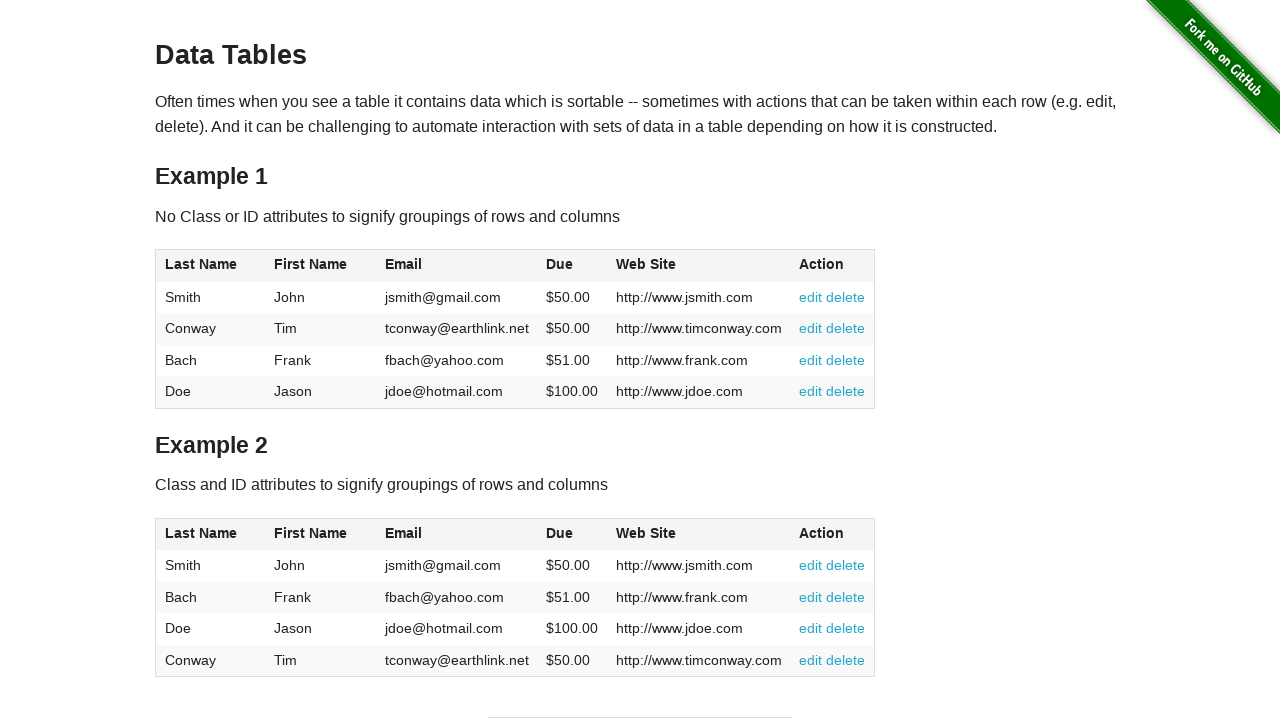

Verified the Due column data is present after sorting
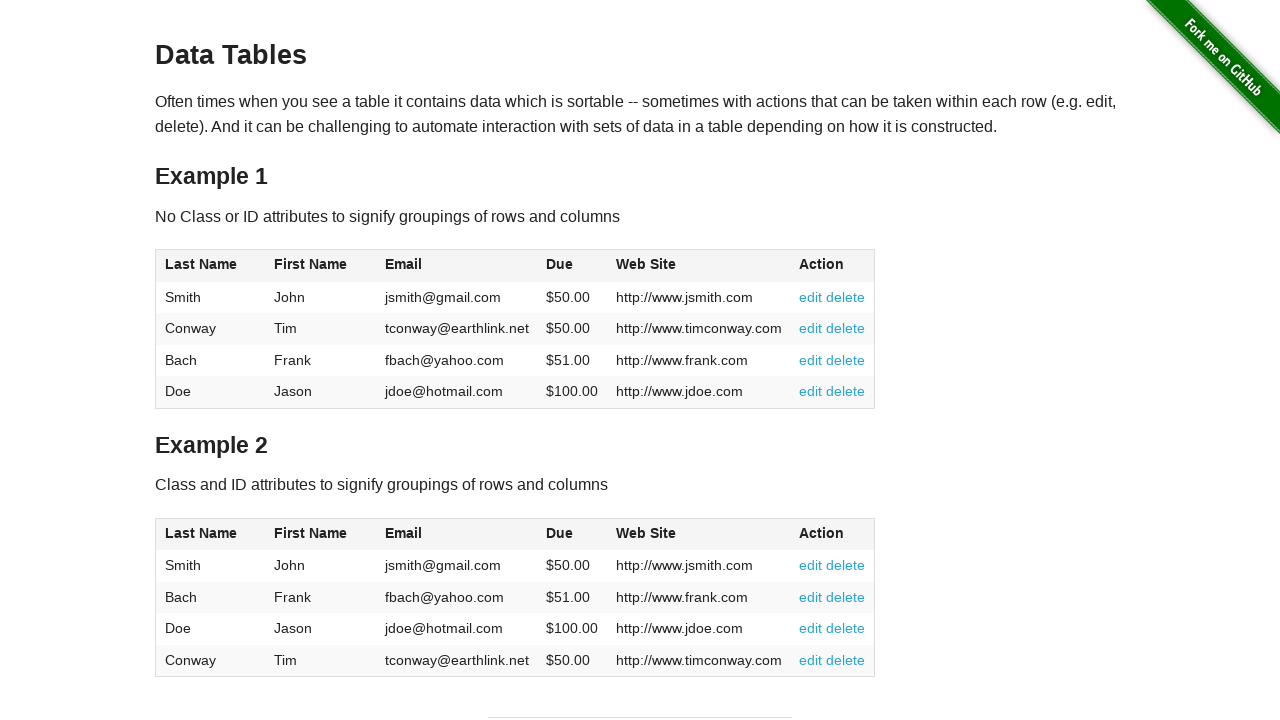

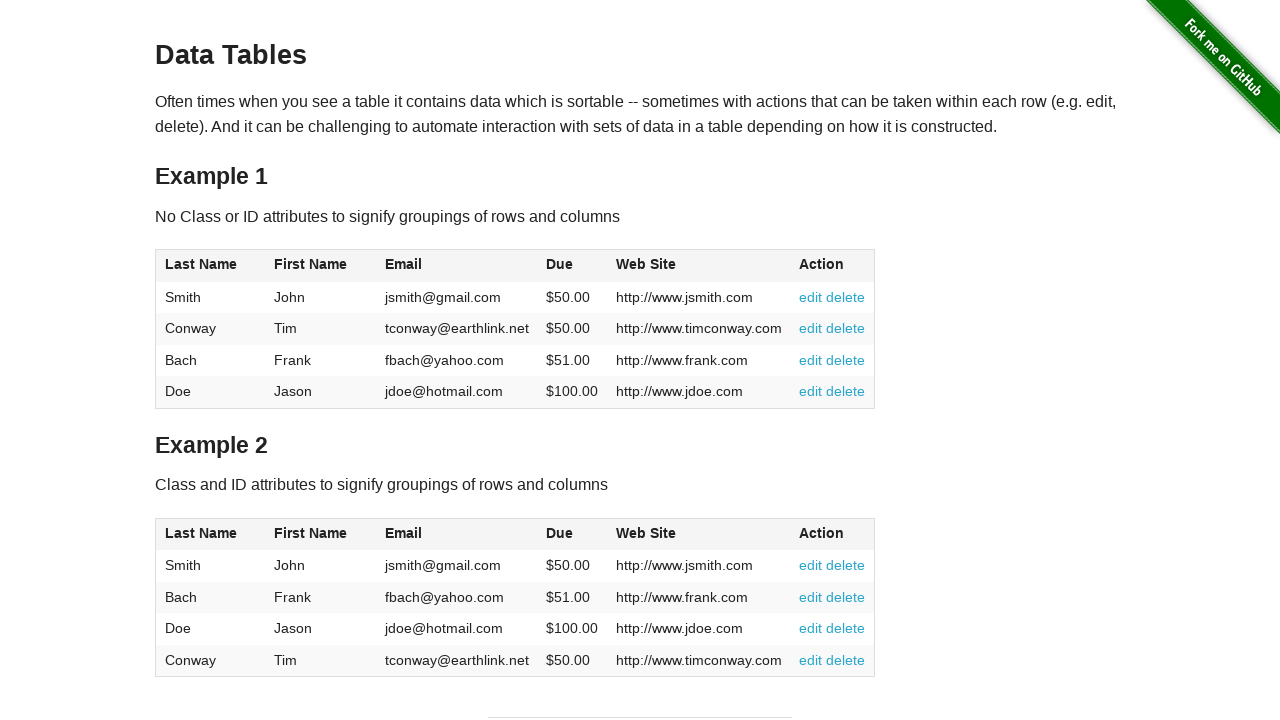